Tests e-commerce shopping flow by adding multiple items (Cucumber, Brocolli, Beetroot, Carrot) to cart, proceeding to checkout, applying a promo code, and verifying the promo is applied

Starting URL: https://rahulshettyacademy.com/seleniumPractise/#/

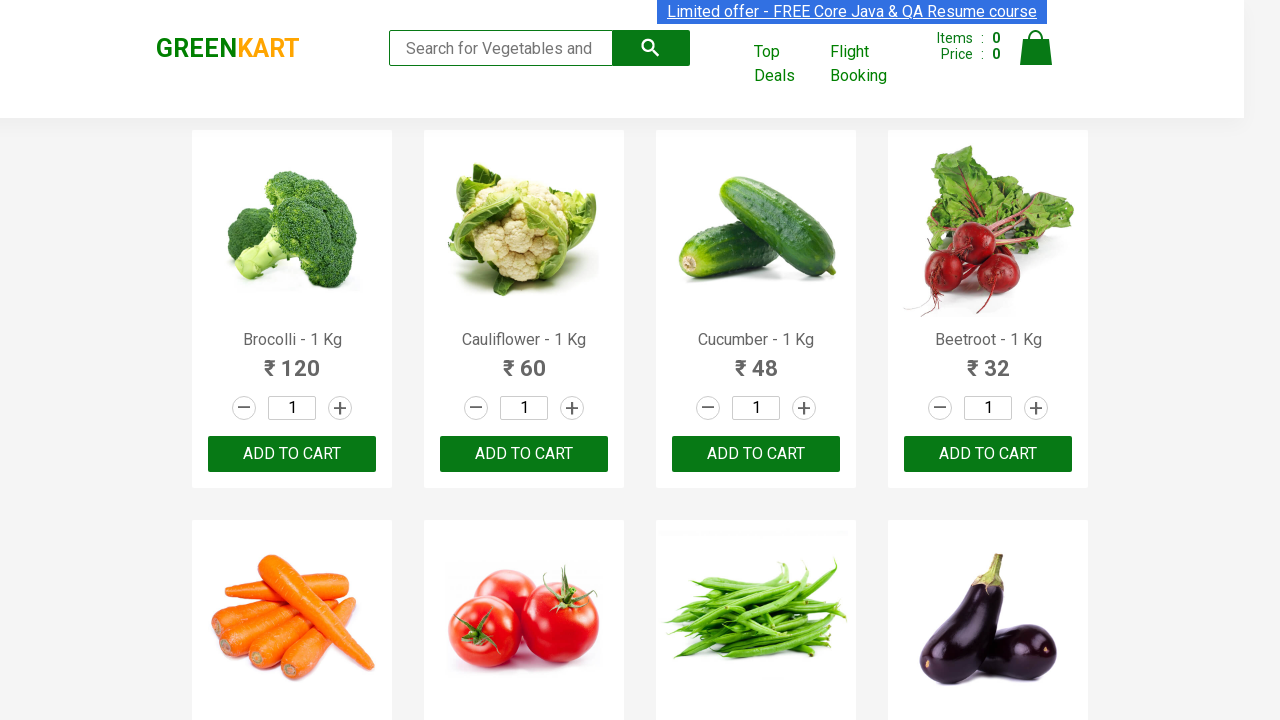

Waited for product names to load on the page
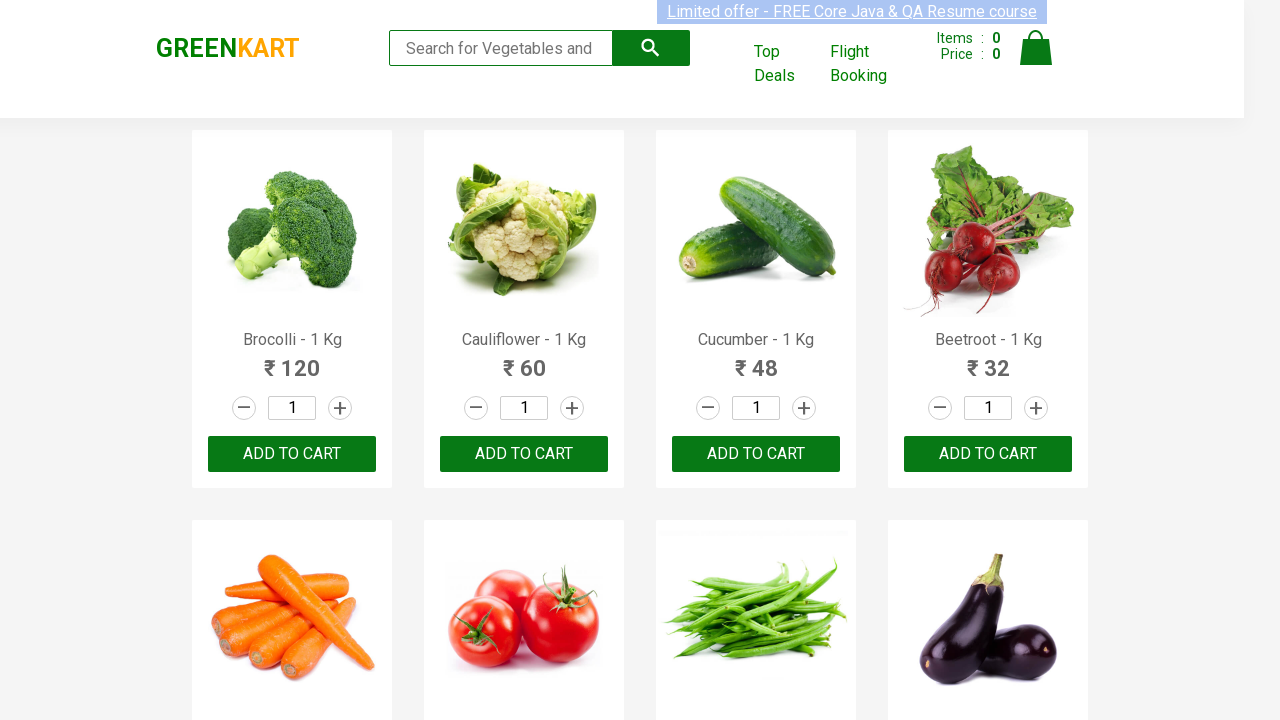

Retrieved all product elements from the page
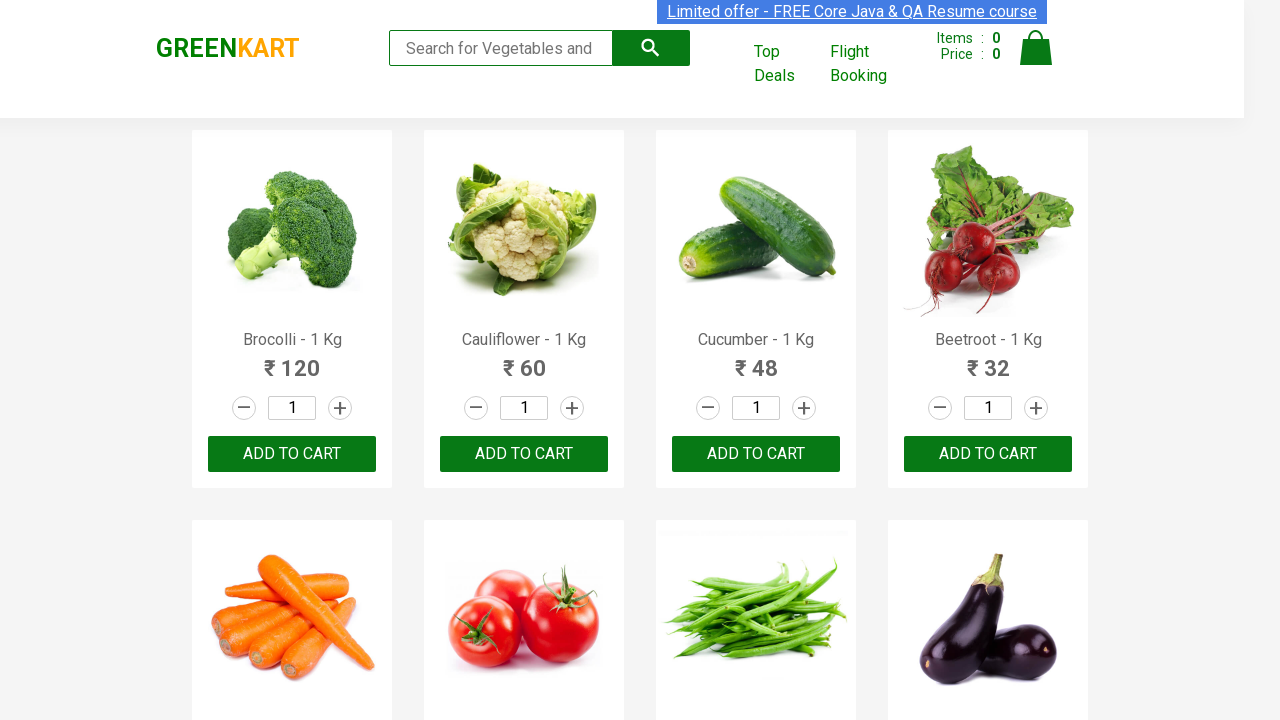

Clicked 'Add to Cart' button for Brocolli at (292, 454) on xpath=//div[@class='product-action']/button >> nth=0
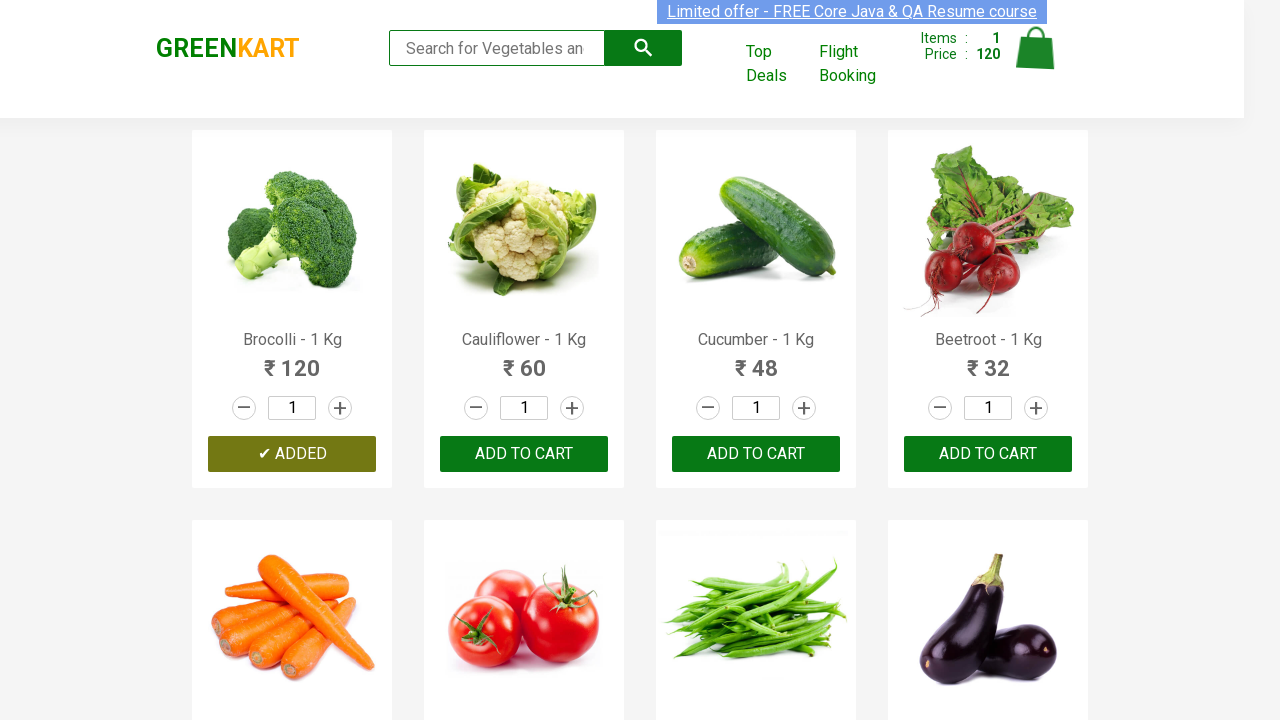

Clicked 'Add to Cart' button for Cucumber at (756, 454) on xpath=//div[@class='product-action']/button >> nth=2
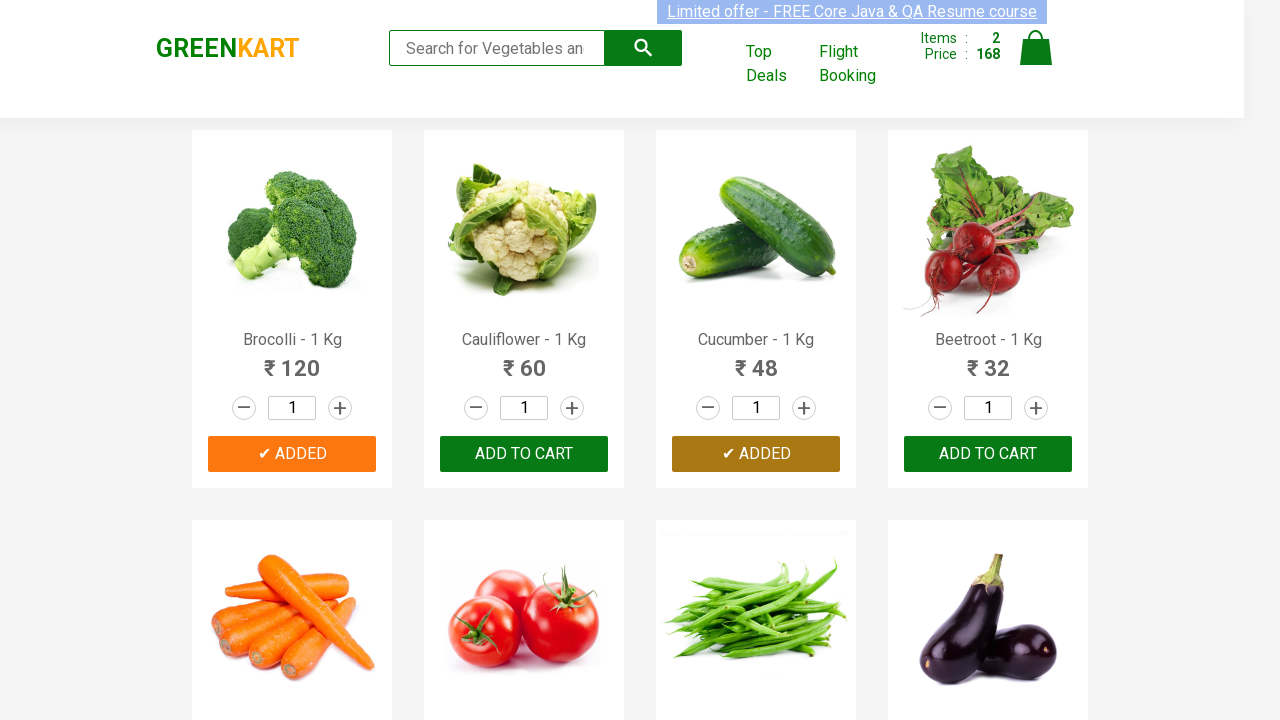

Clicked 'Add to Cart' button for Beetroot at (988, 454) on xpath=//div[@class='product-action']/button >> nth=3
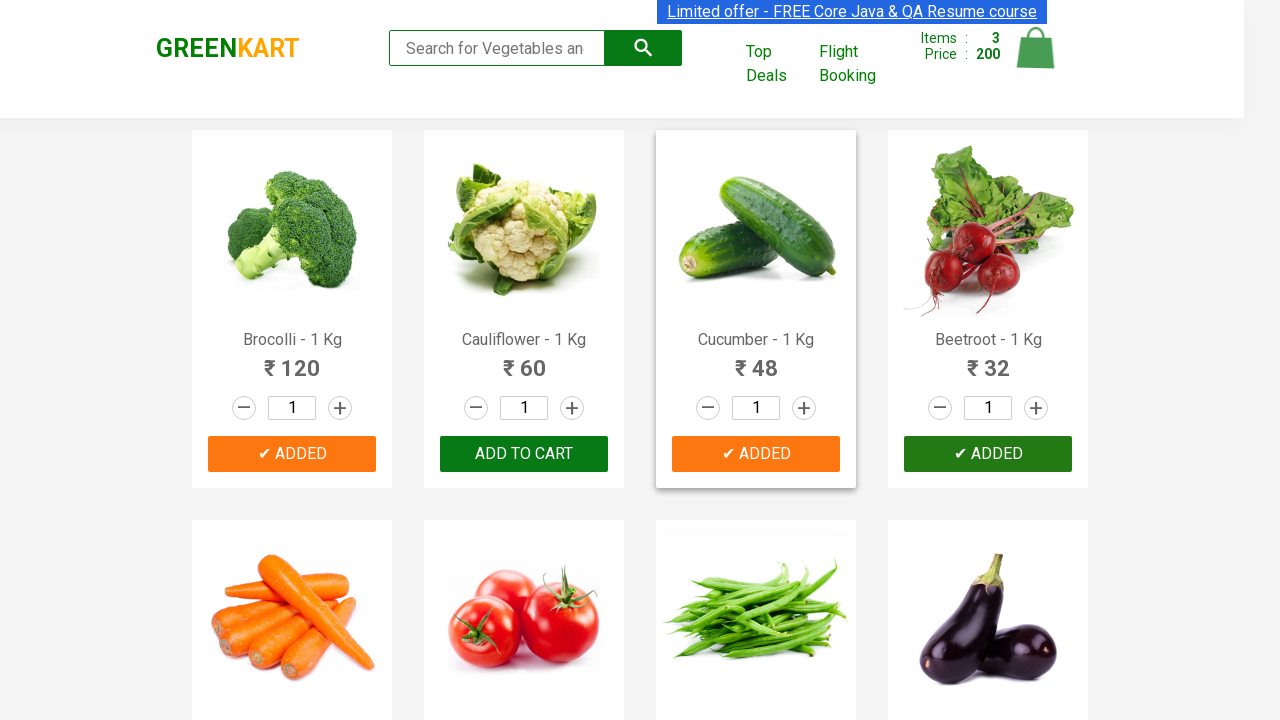

Clicked 'Add to Cart' button for Carrot at (292, 360) on xpath=//div[@class='product-action']/button >> nth=4
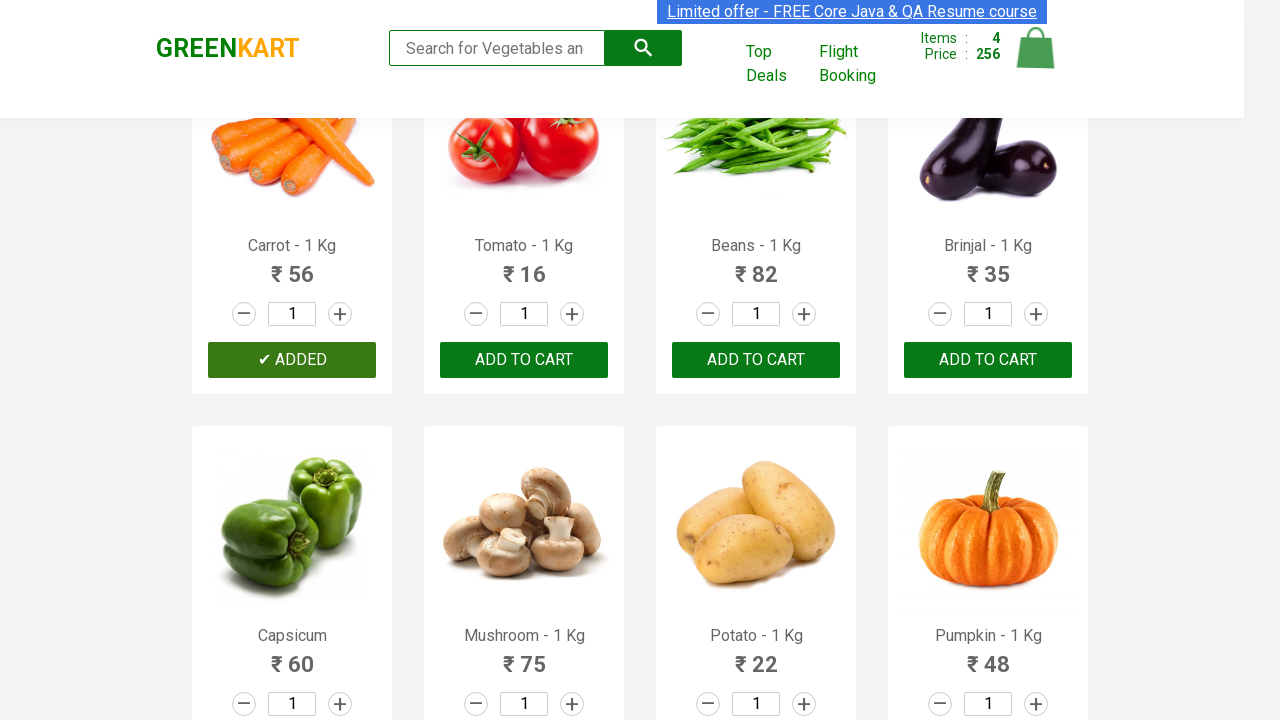

Clicked cart icon to view shopping cart at (1036, 48) on img[alt='Cart']
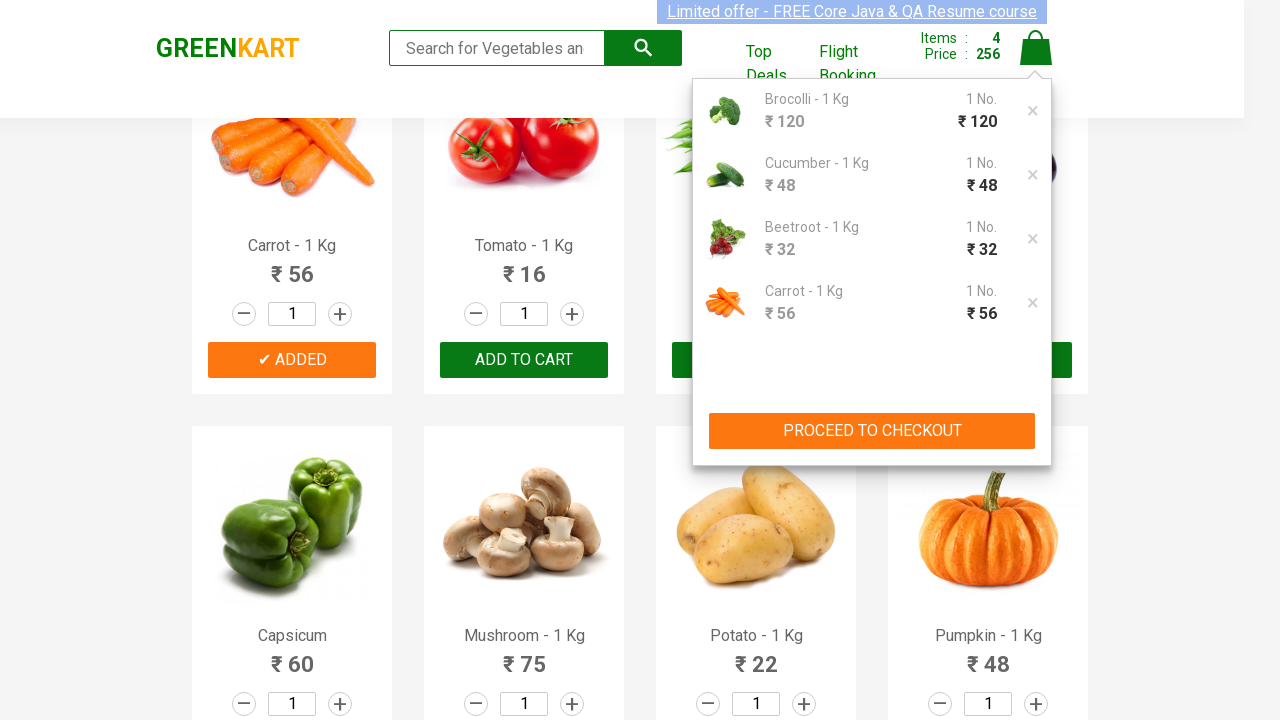

Clicked 'Proceed to Checkout' button at (872, 431) on xpath=//button[text()='PROCEED TO CHECKOUT']
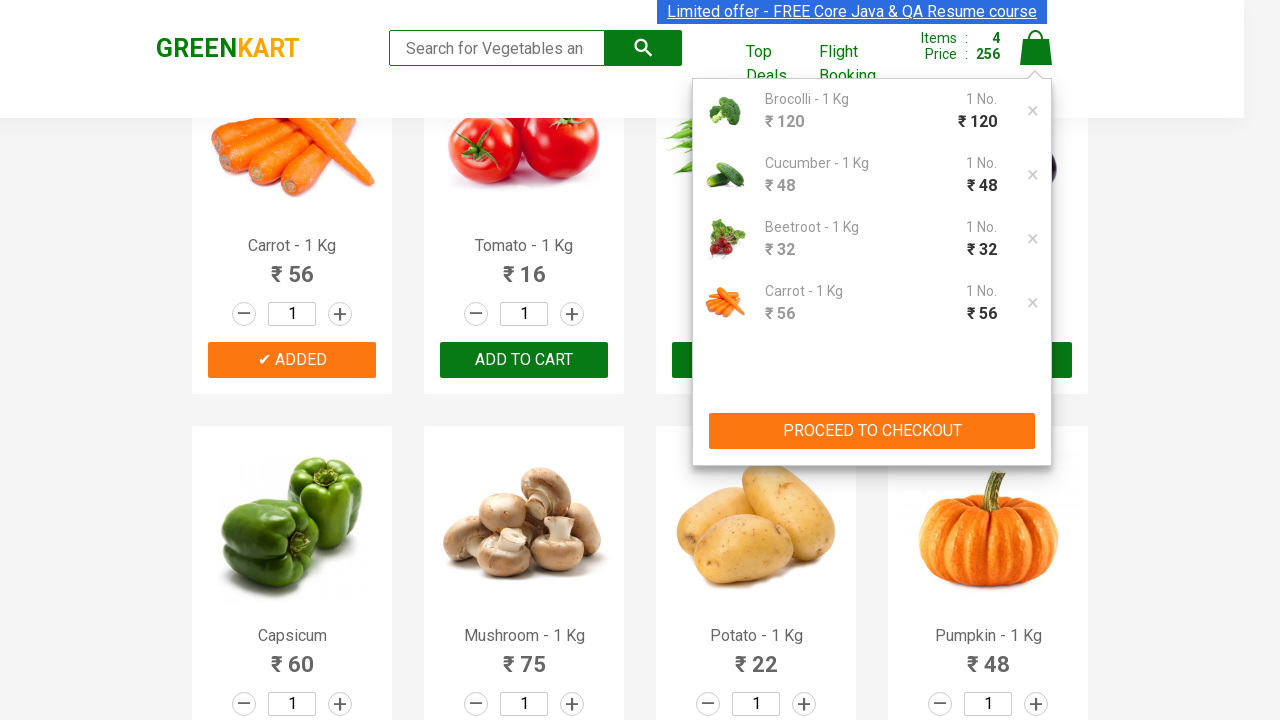

Waited for promo code input field to appear
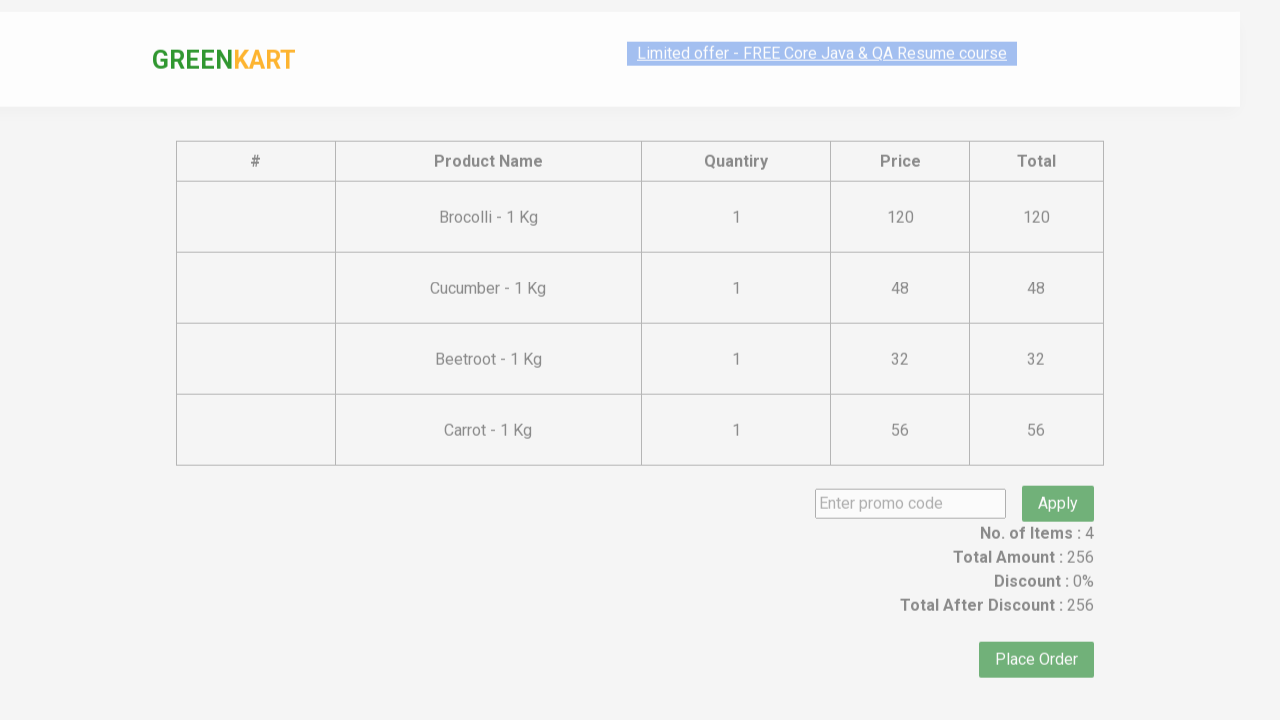

Entered promo code 'rahulshettyacademy' into the input field on input.promoCode
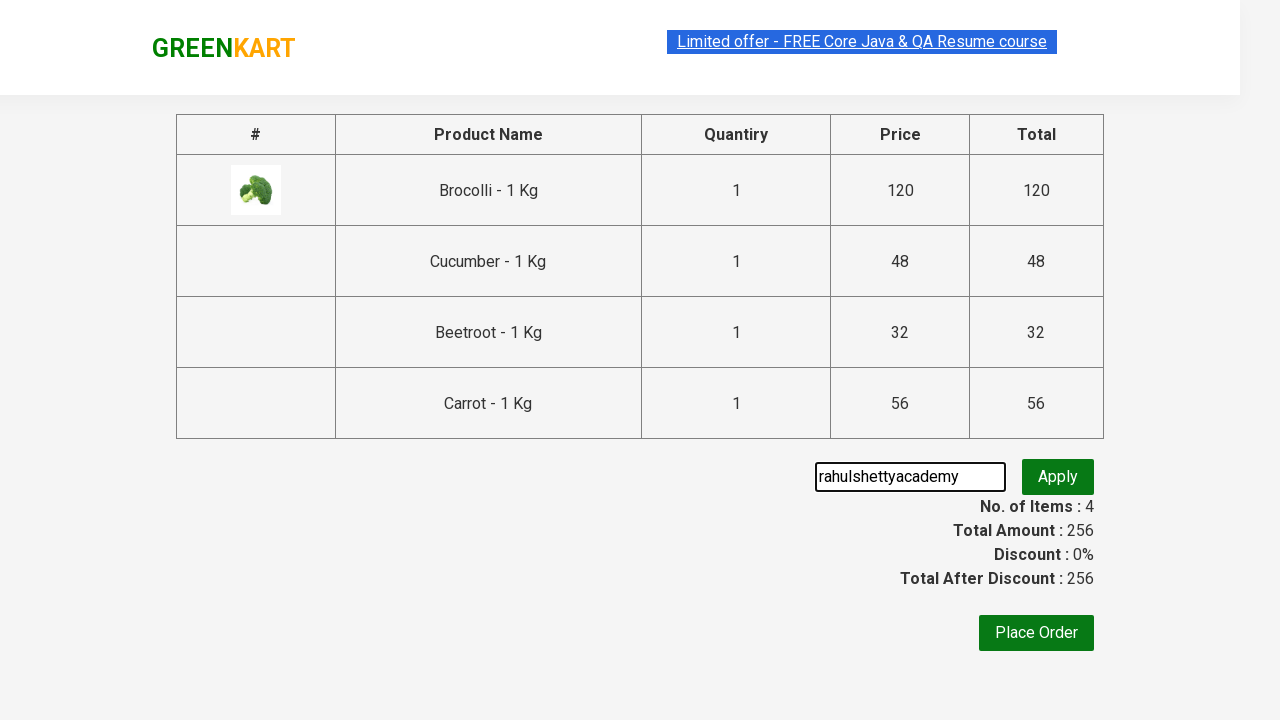

Clicked 'Apply' button to apply the promo code at (1058, 477) on button.promoBtn
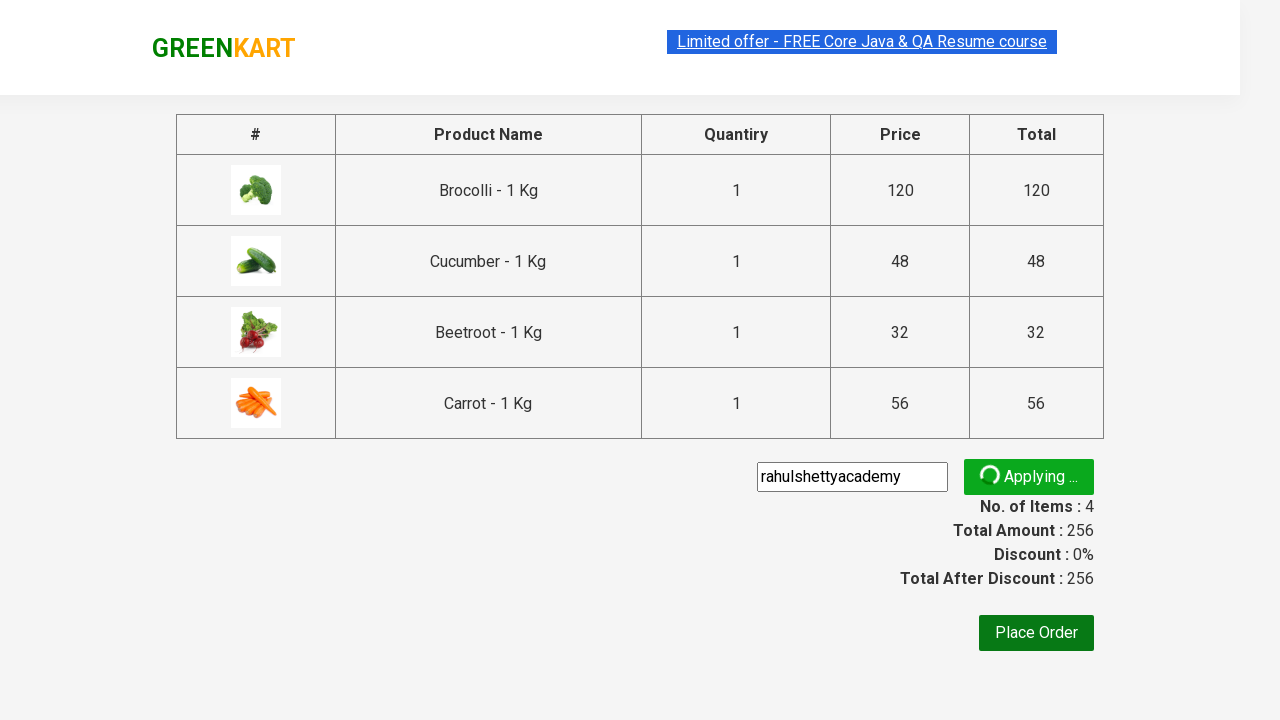

Waited for promo confirmation message to appear
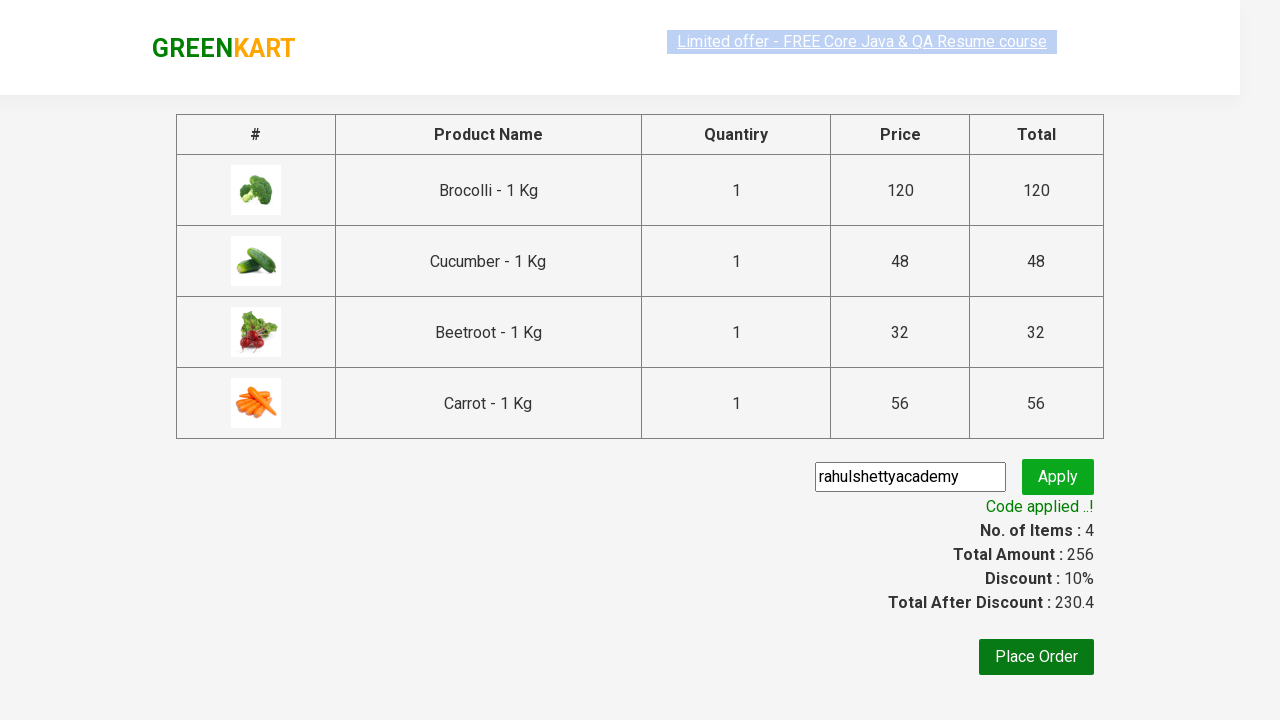

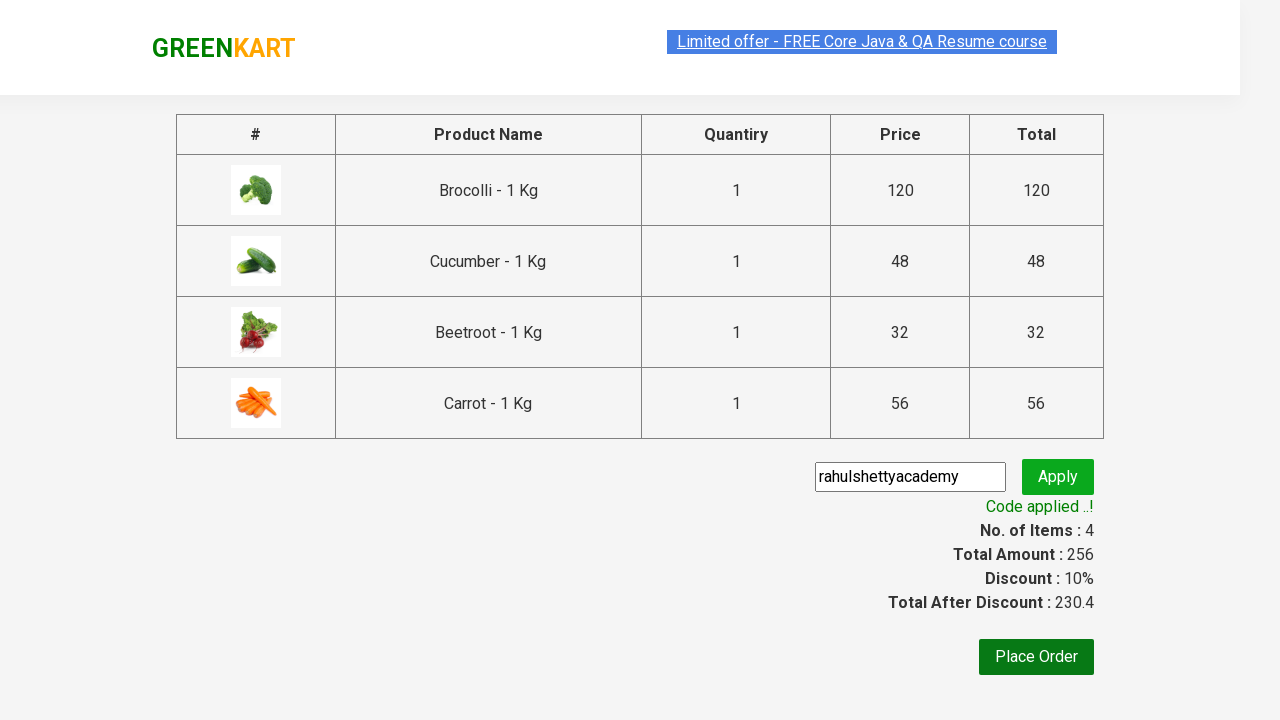